Tests dropdown selection functionality by selecting an option from a course dropdown menu using index-based selection

Starting URL: https://www.hyrtutorials.com/p/html-dropdown-elements-practice.html

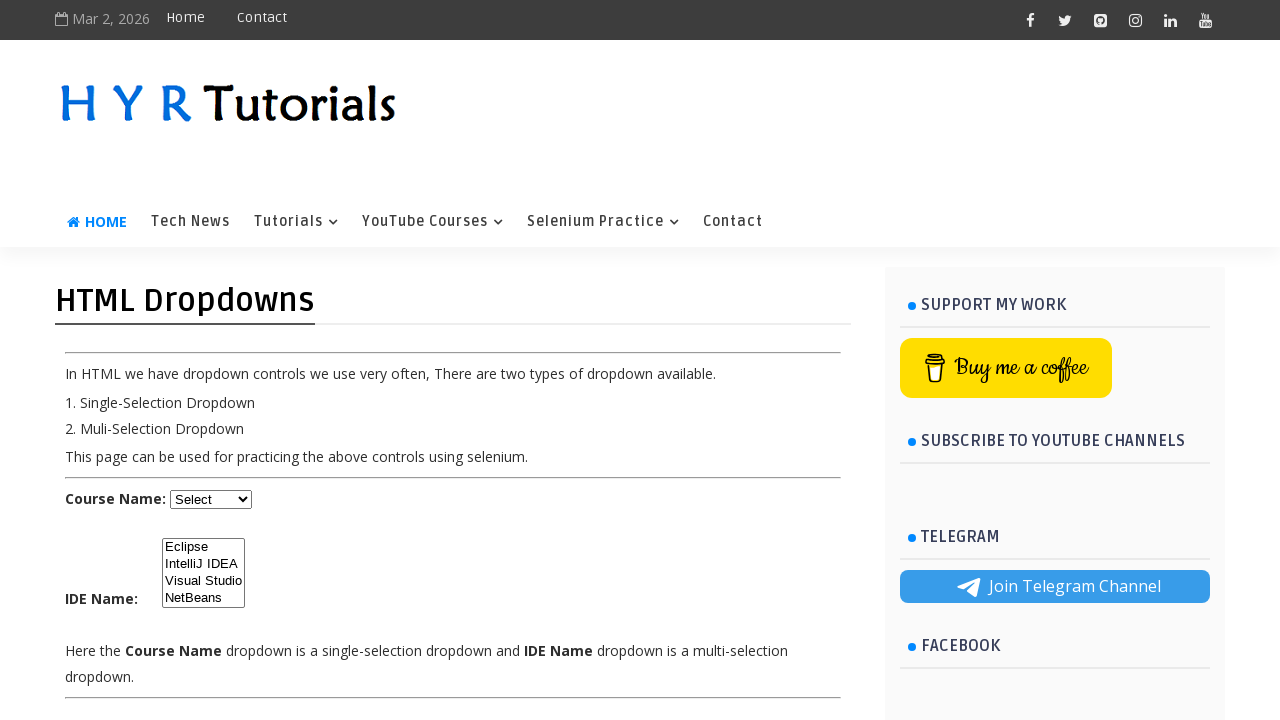

Selected option at index 3 from course dropdown menu on select#course
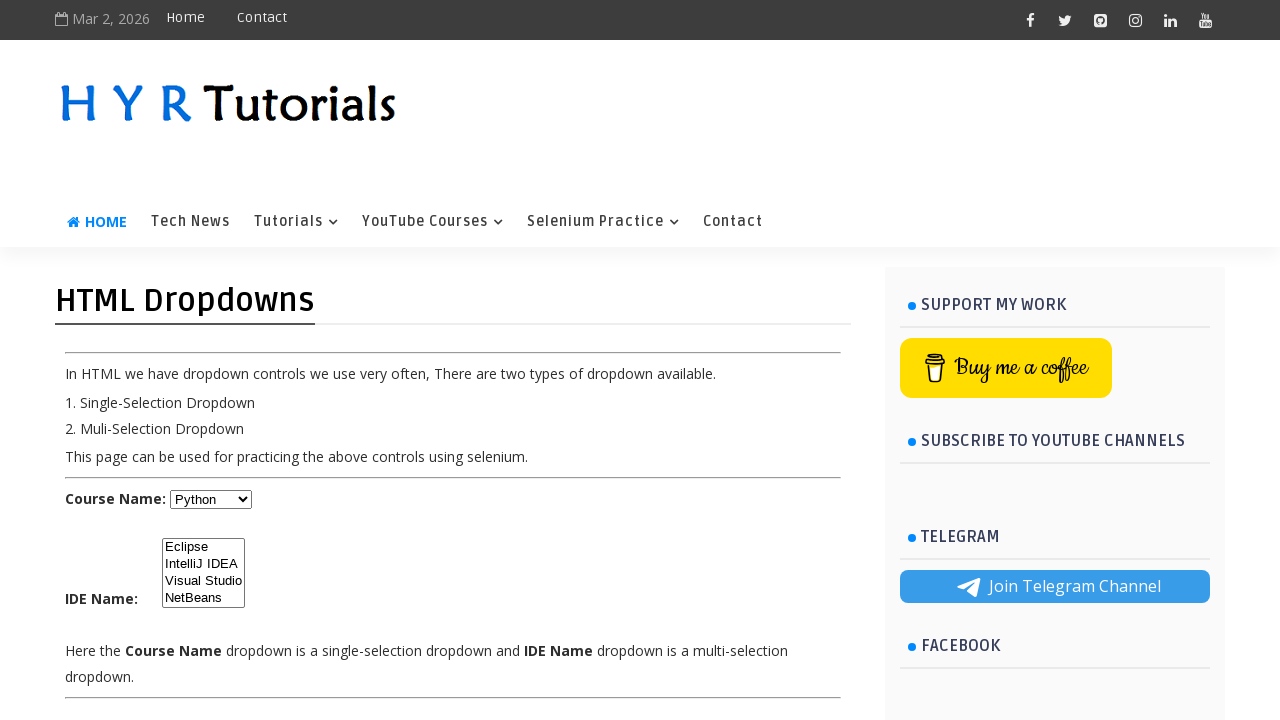

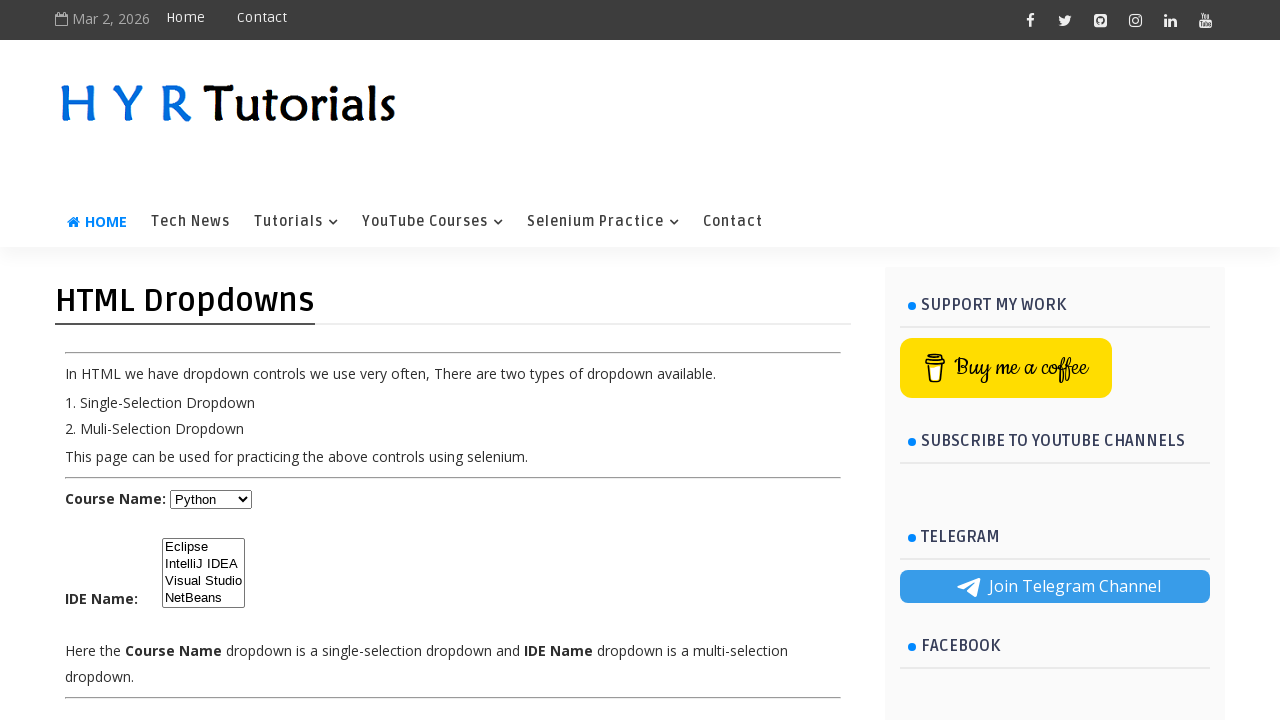